Navigates to Sina news search results page and locates the "next page" pagination link

Starting URL: http://www.sina.com.cn/mid/search.shtml?range=all&c=news&q=%E8%8B%8F%E5%B7%9E&from=home&ie=utf-8

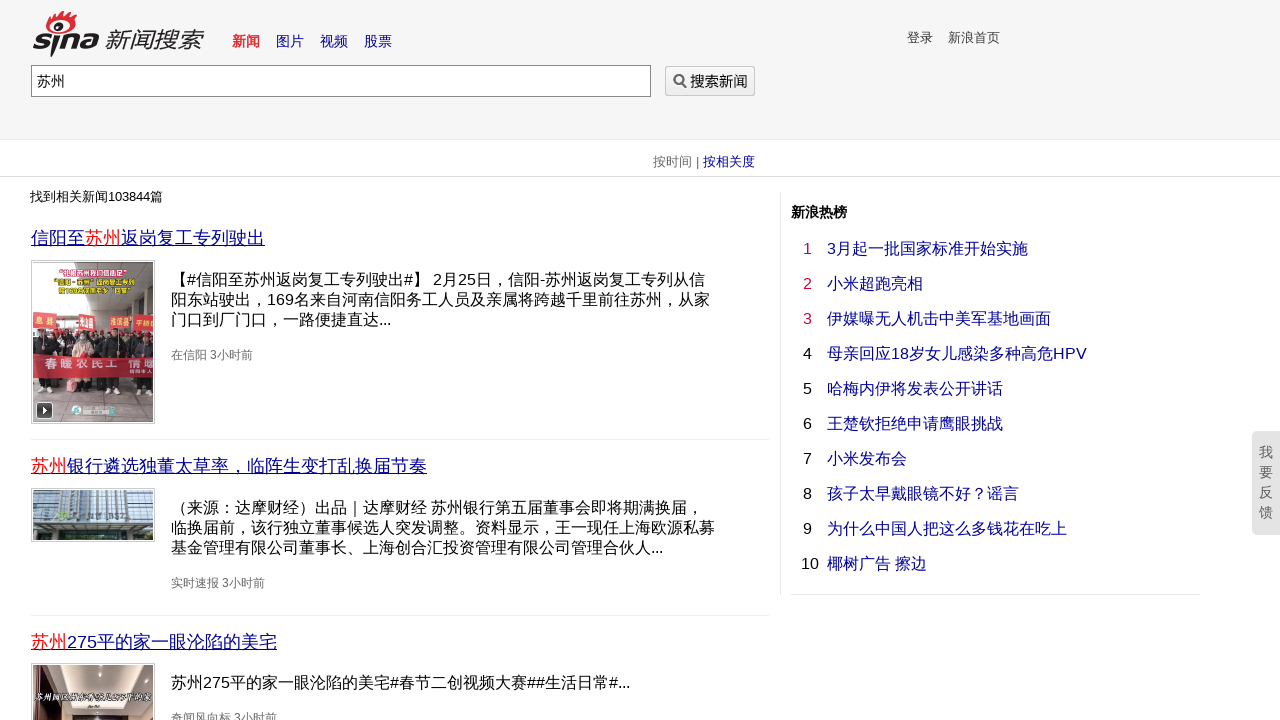

Waited for 'next page' pagination link to load
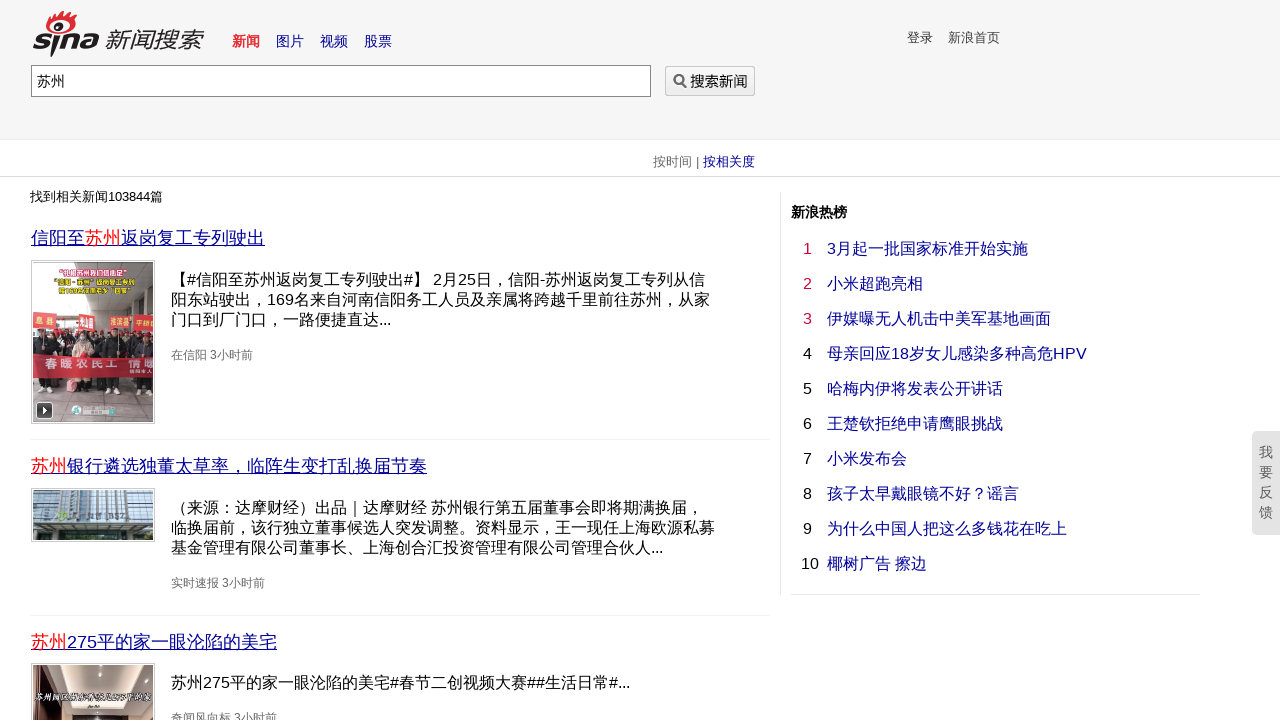

Clicked 'next page' link to navigate to next page of search results at (560, 537) on text=下一页
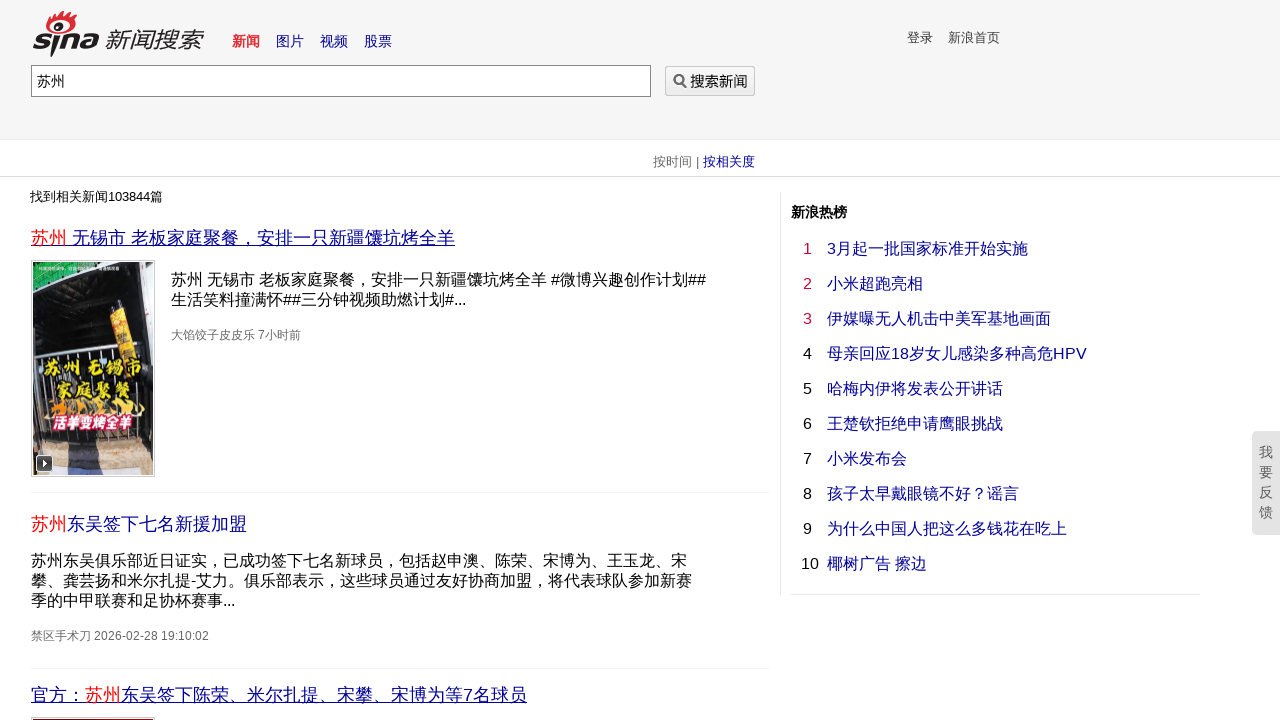

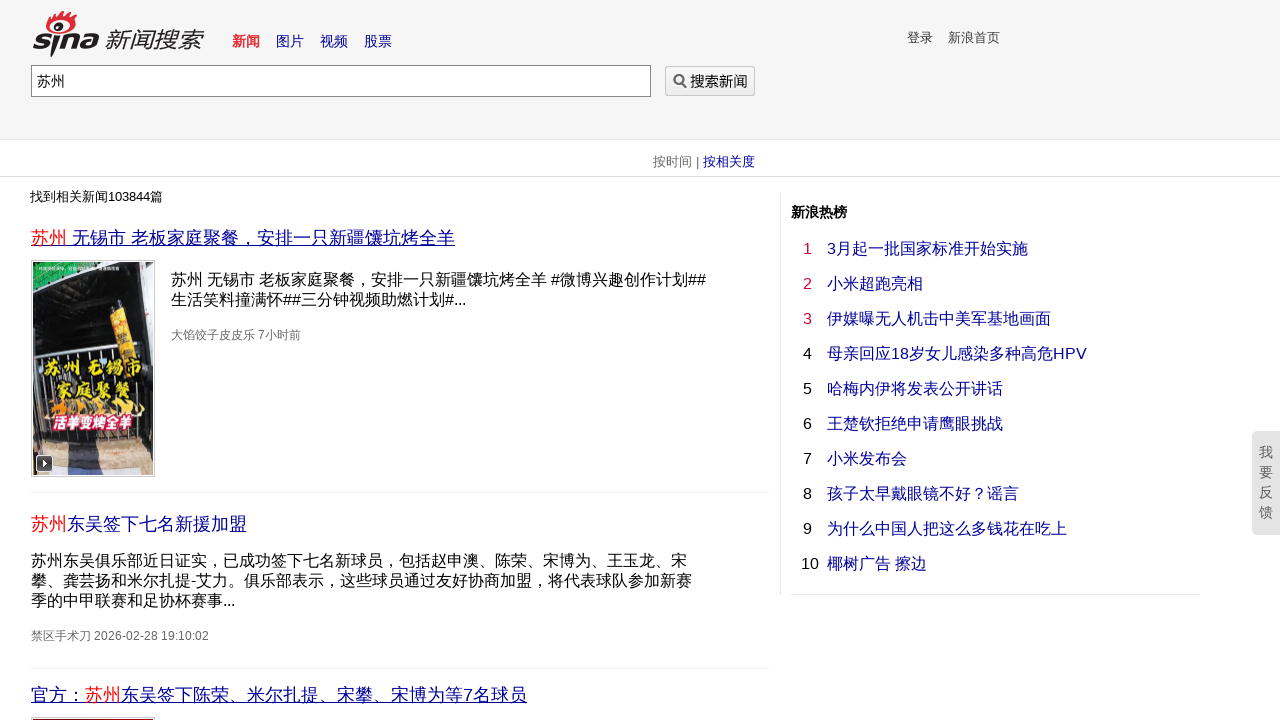